Tests the simple dropdown selection by selecting an option by its value.

Starting URL: https://www.selenium.dev/selenium/web/selectPage.html

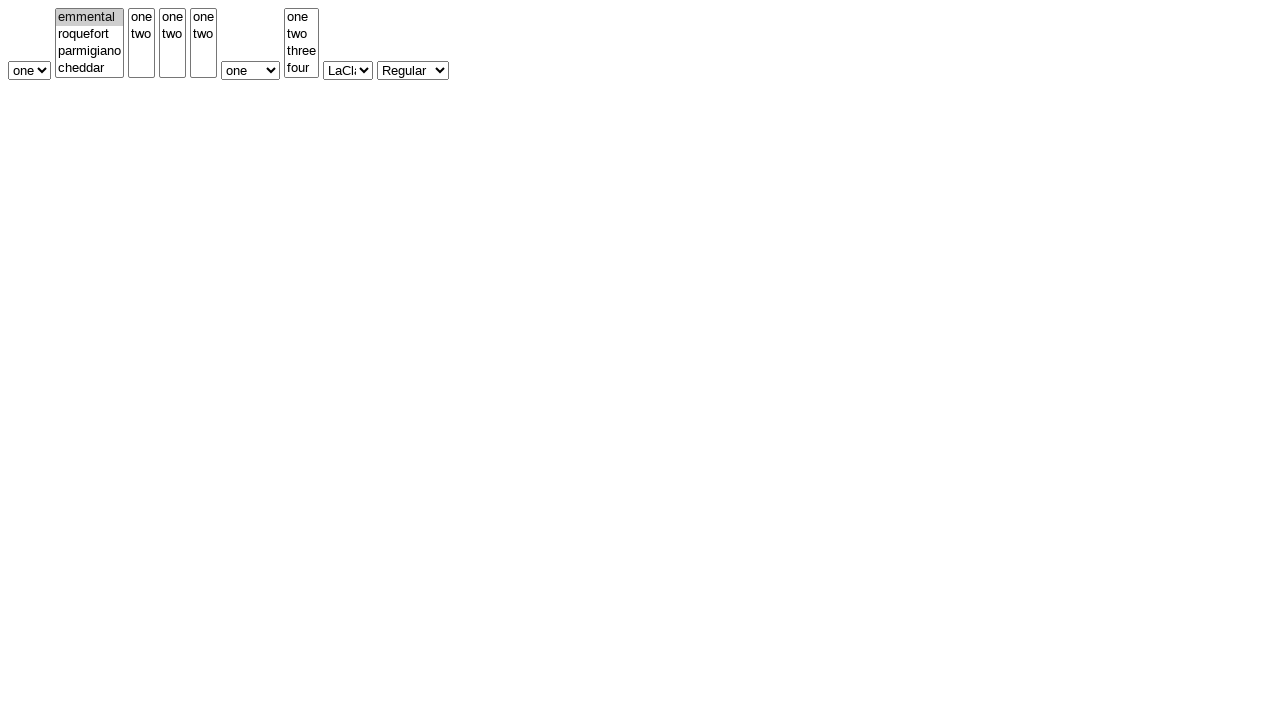

Waited 1000ms for page to stabilize
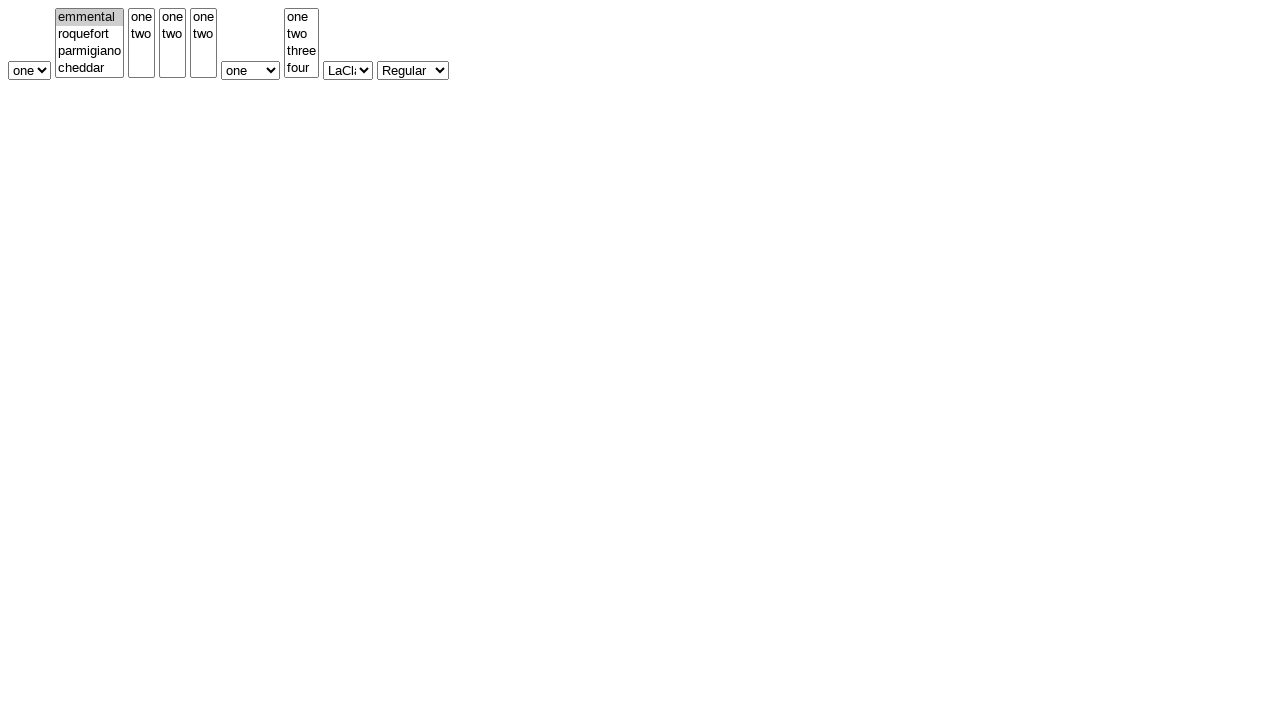

Selected 'two' option from simple dropdown by value on id=selectWithoutMultiple
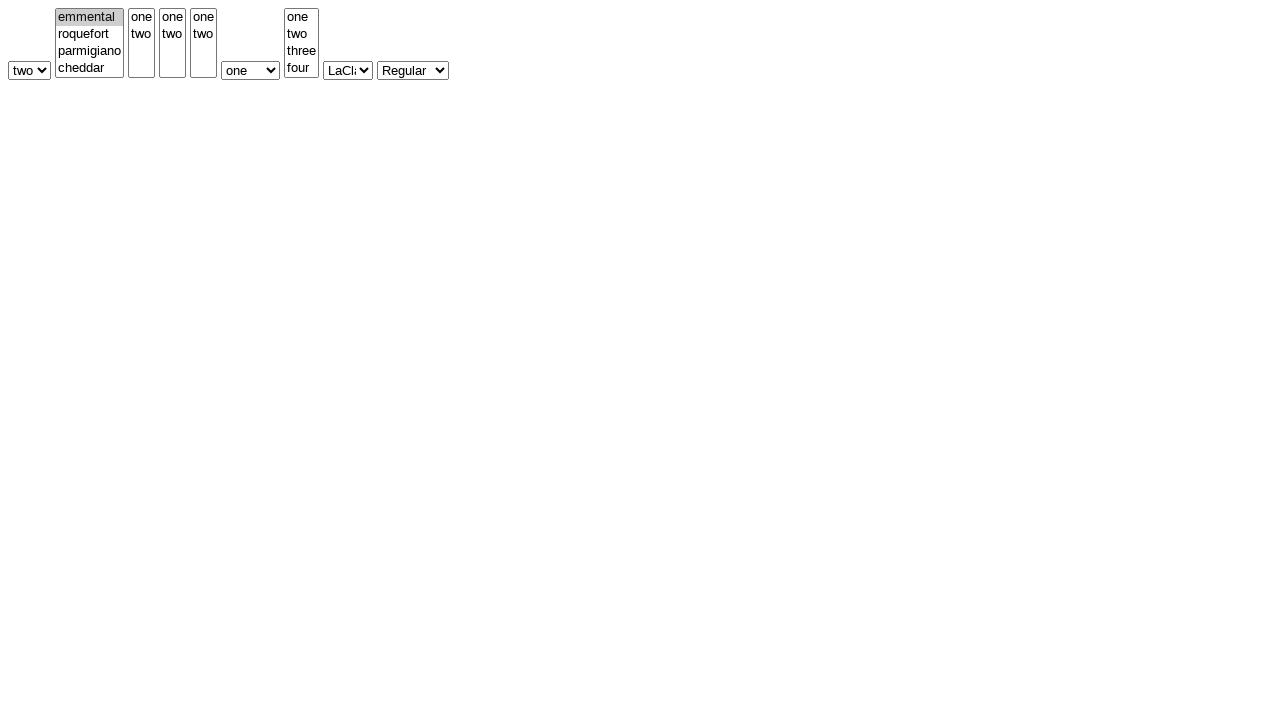

Waited 1000ms for selection to complete
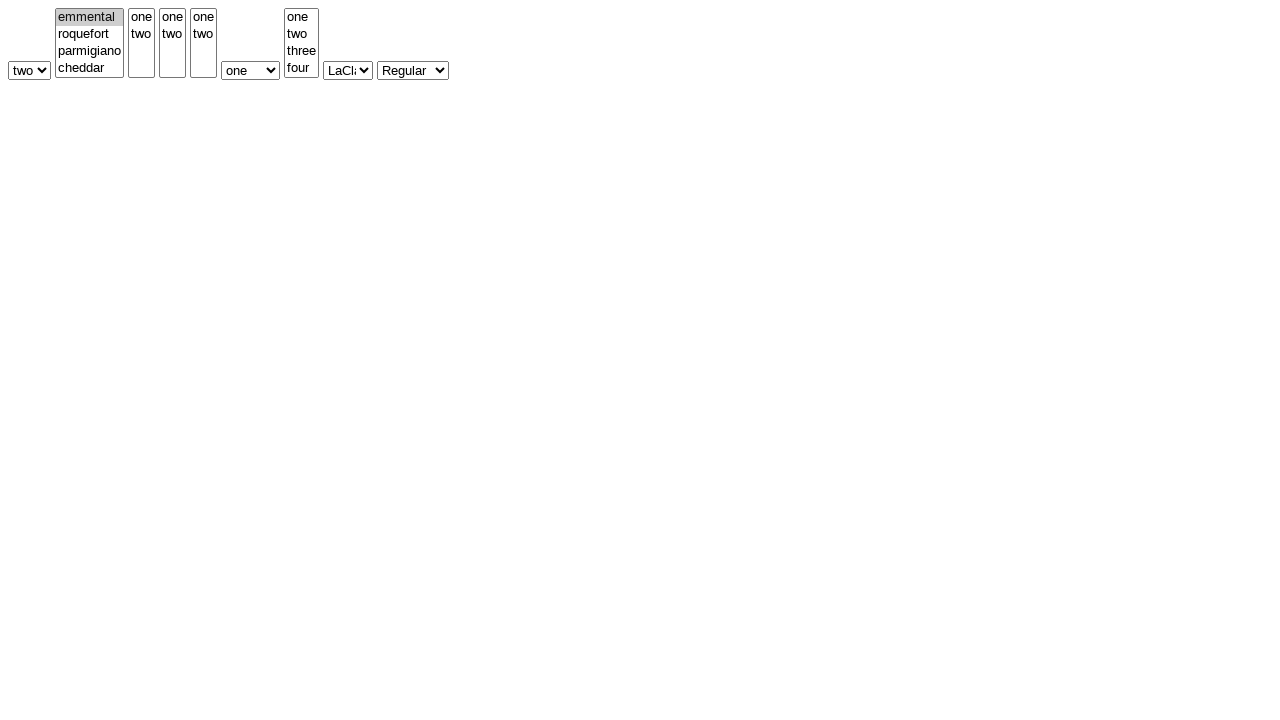

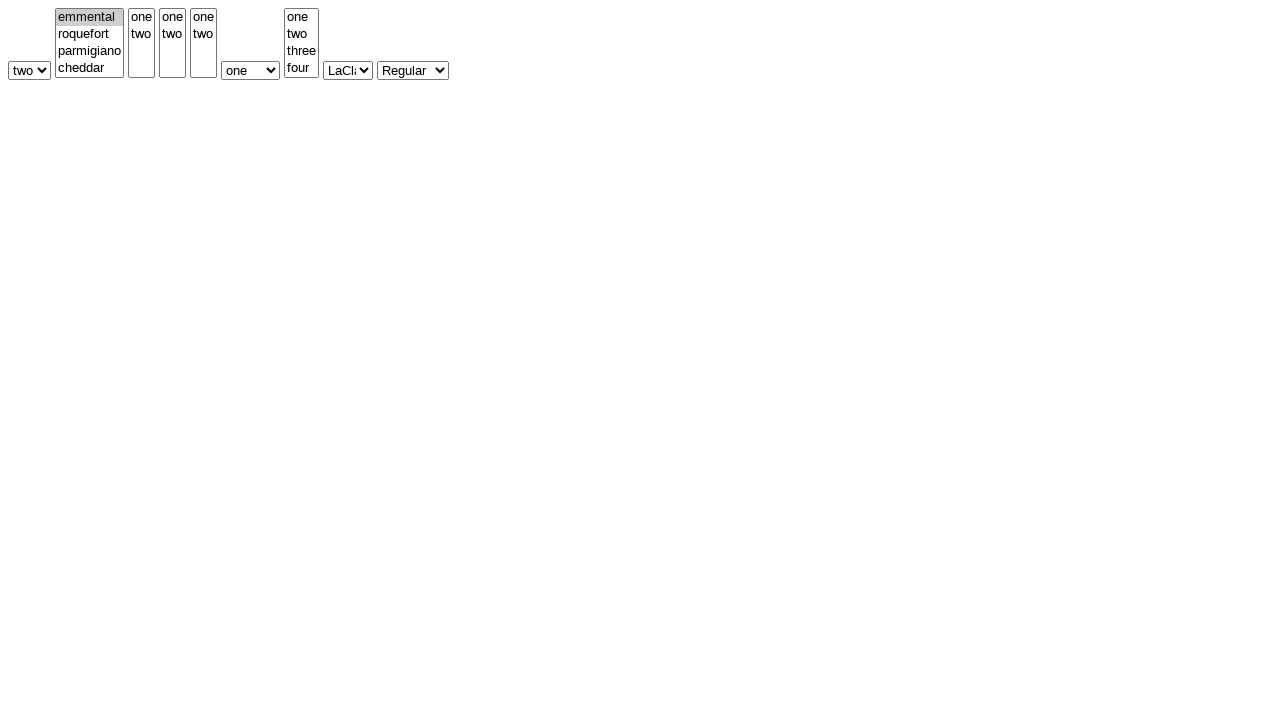